Navigates to Rahul Shetty Academy website and verifies the page loads by checking the title

Starting URL: https://rahulshettyacademy.com/

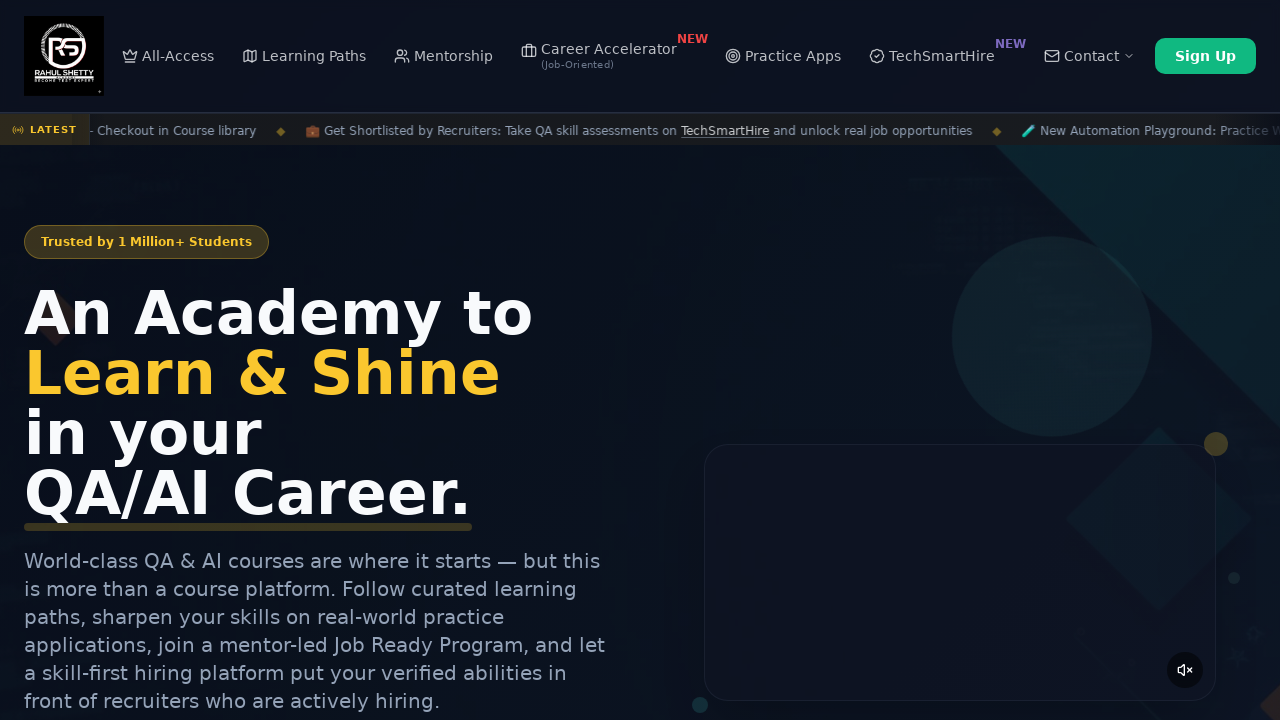

Waited for page DOM content to load
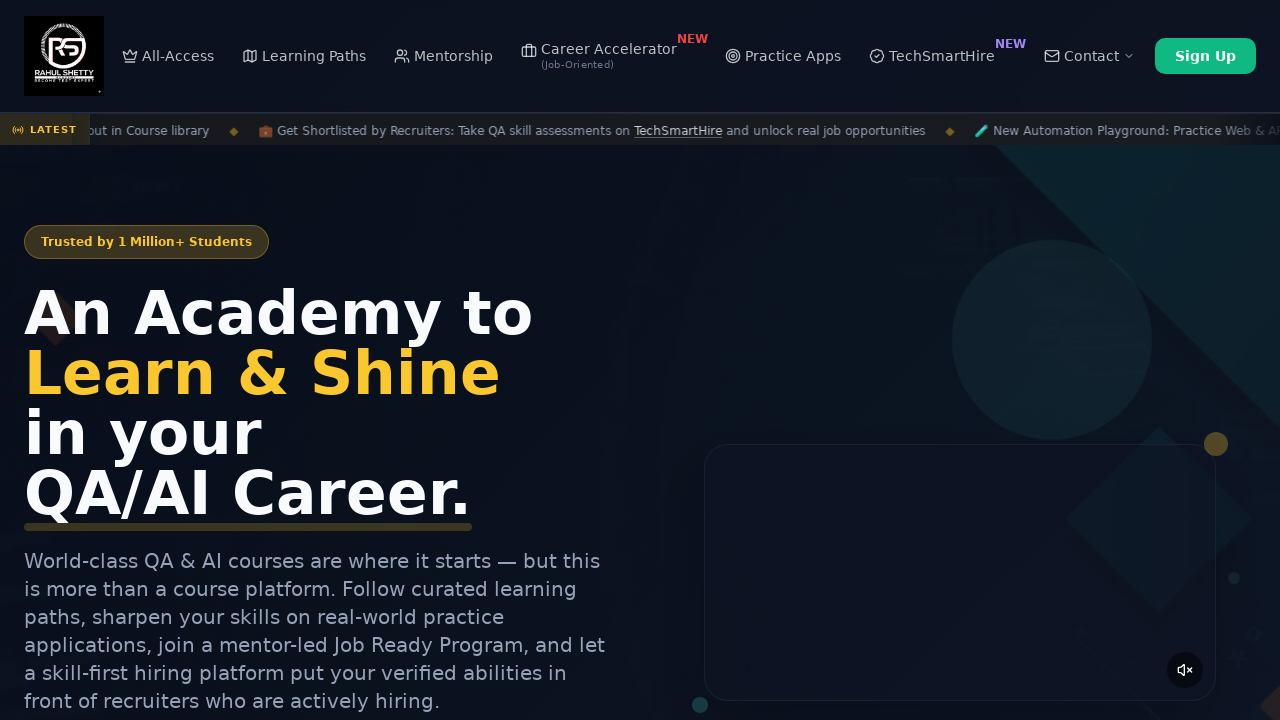

Retrieved page title: 'Rahul Shetty Academy | QA Automation, Playwright, AI Testing & Online Training'
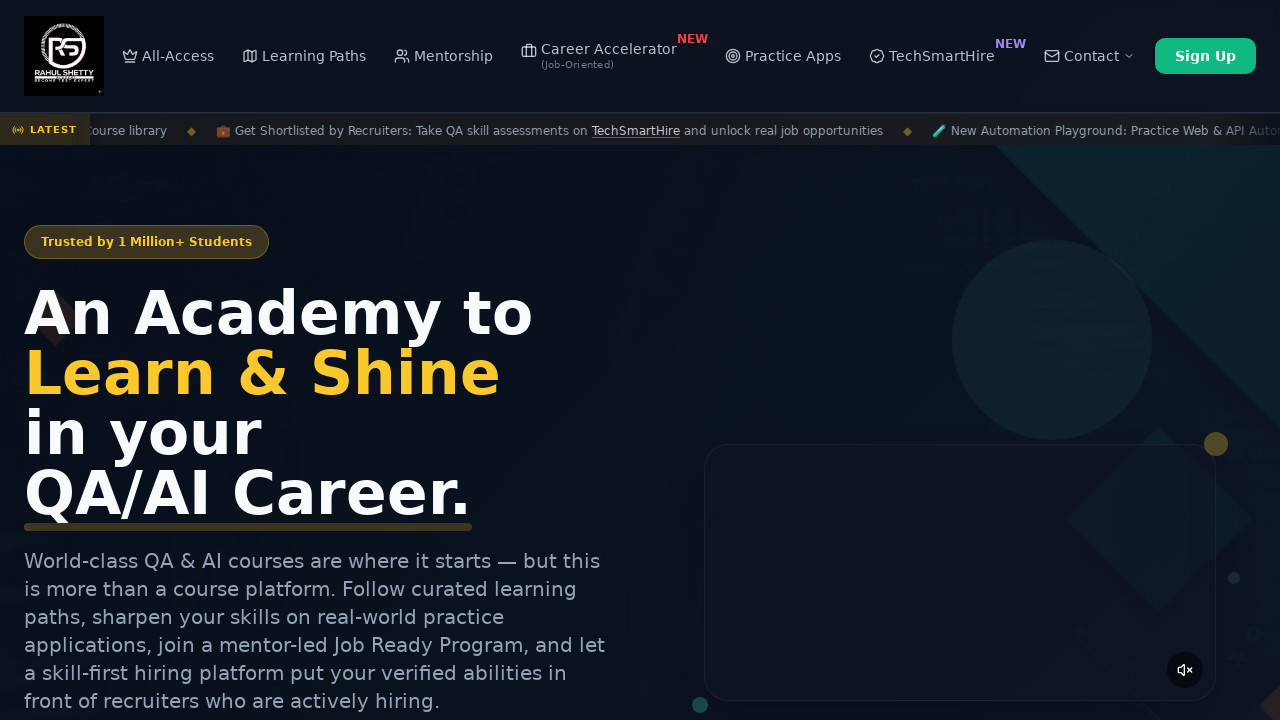

Verified page title is not empty
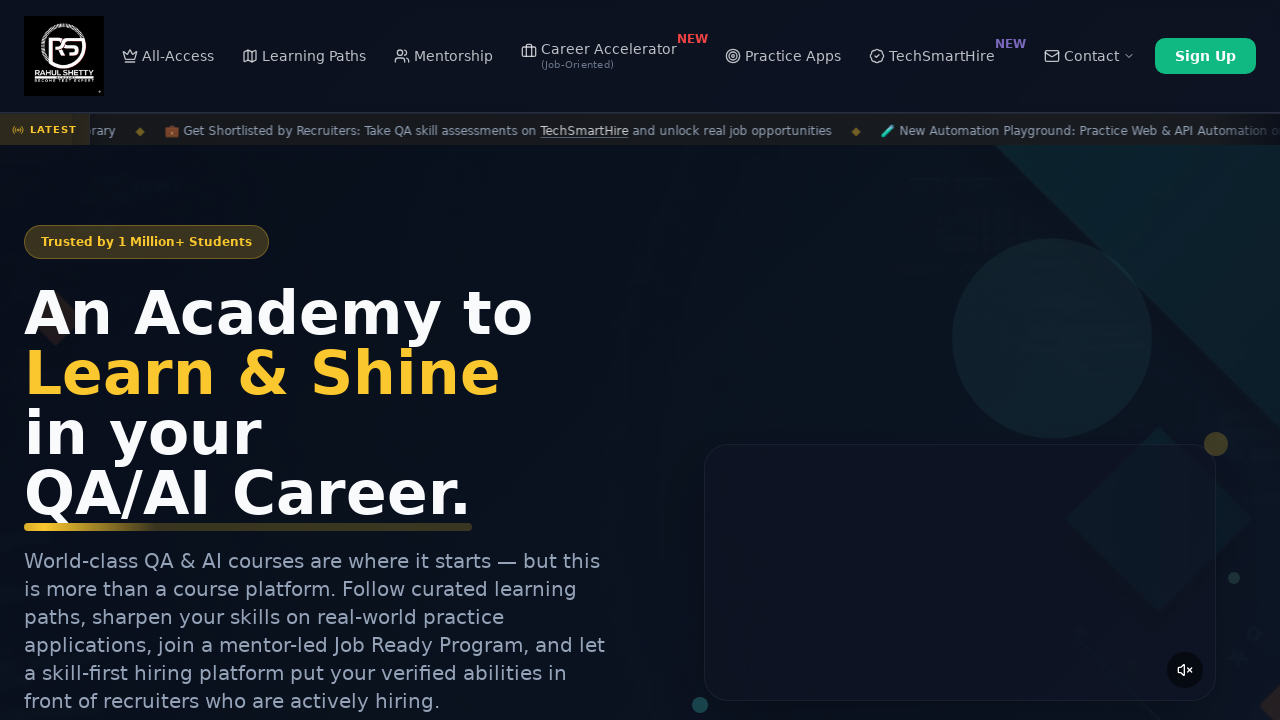

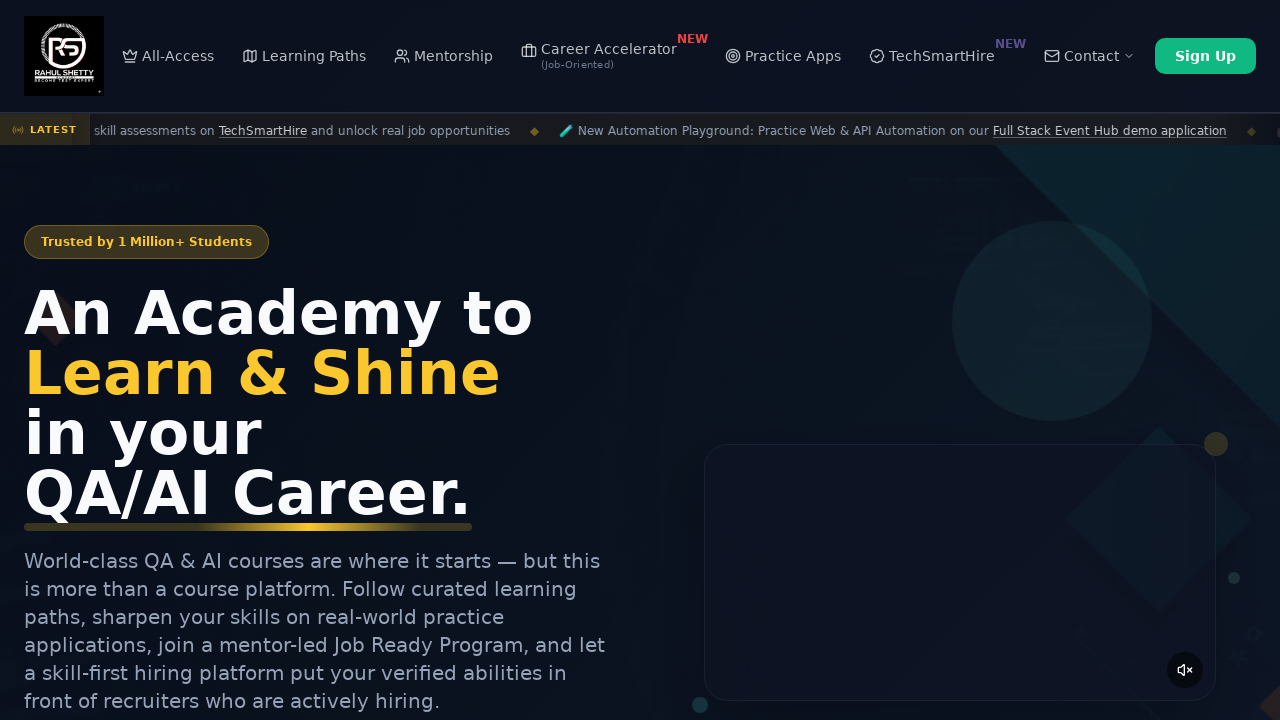